Tests dynamic controls functionality by verifying a checkbox is displayed, clicking a toggle button to remove it, and waiting for the checkbox to disappear.

Starting URL: https://v1.training-support.net/selenium/dynamic-controls

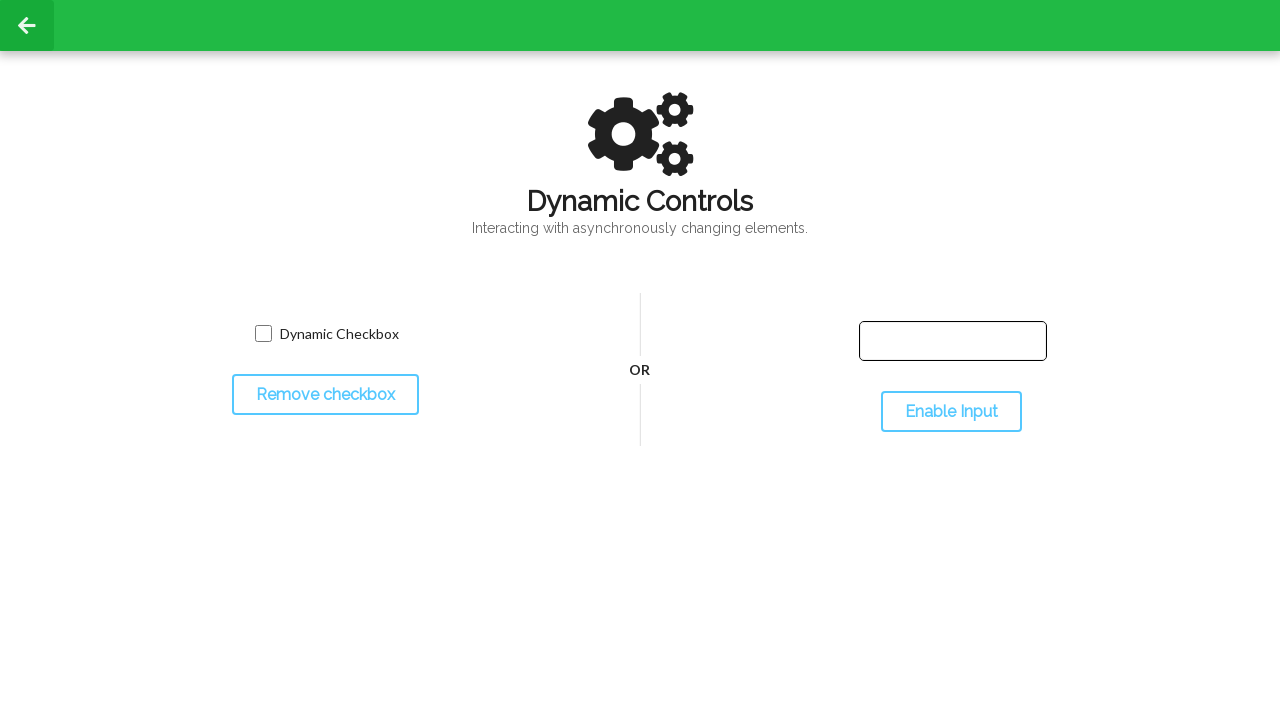

Waited for checkbox to be visible
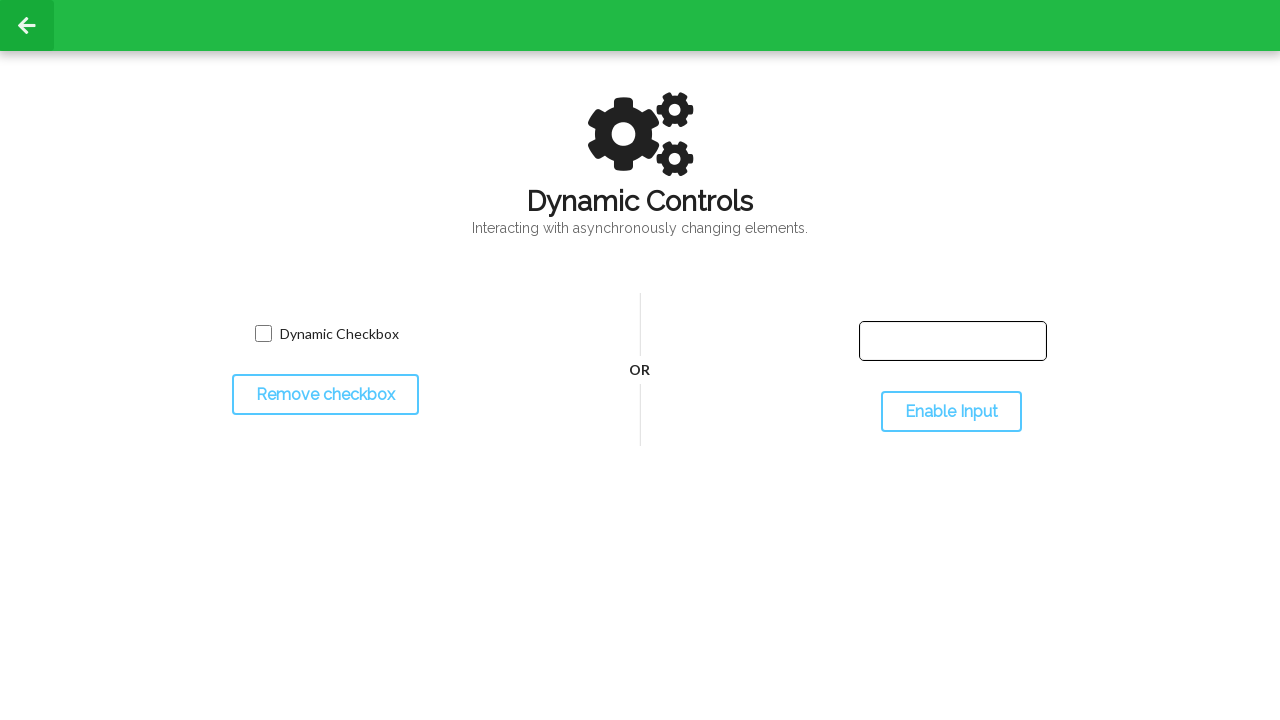

Clicked toggle button to remove checkbox at (325, 395) on #toggleCheckbox
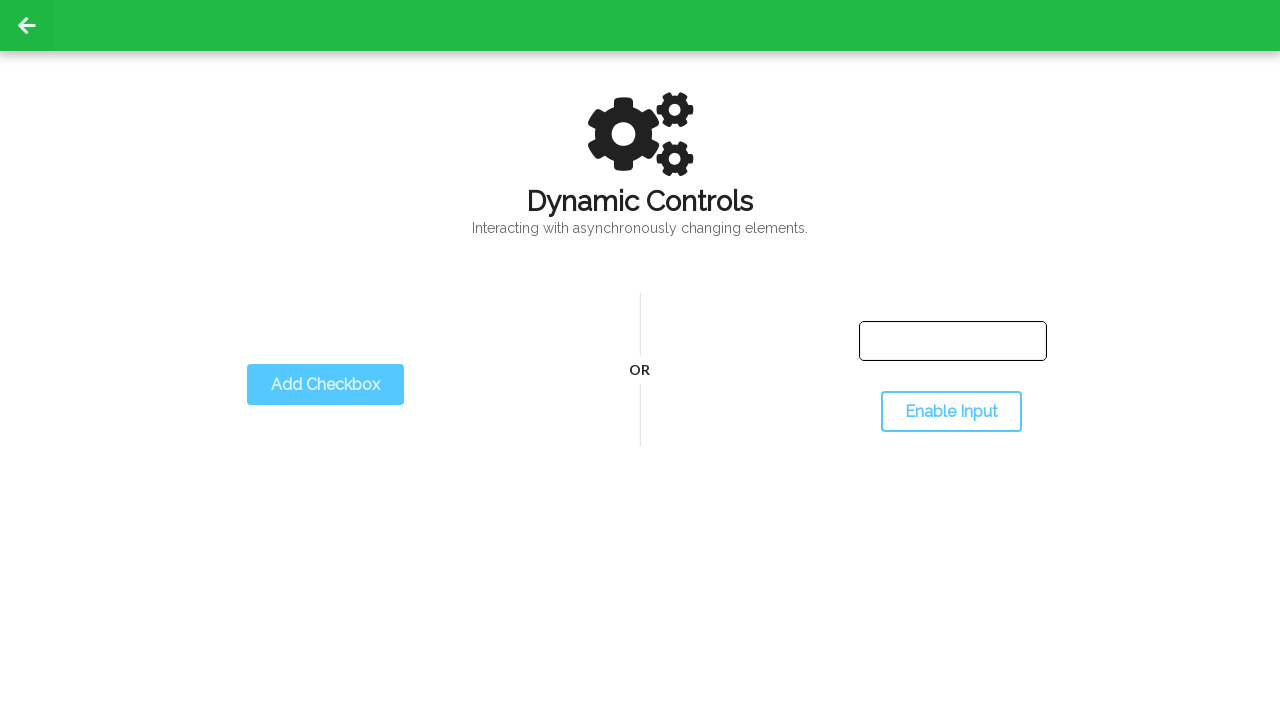

Waited for checkbox to disappear
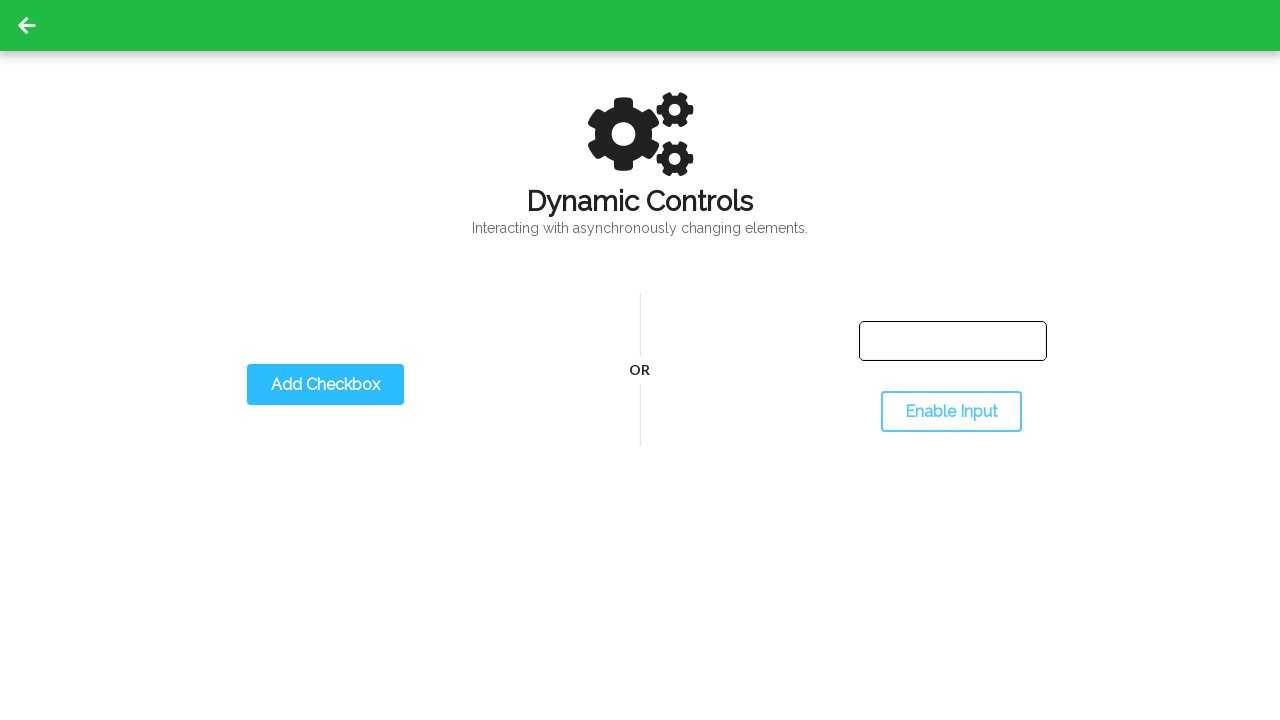

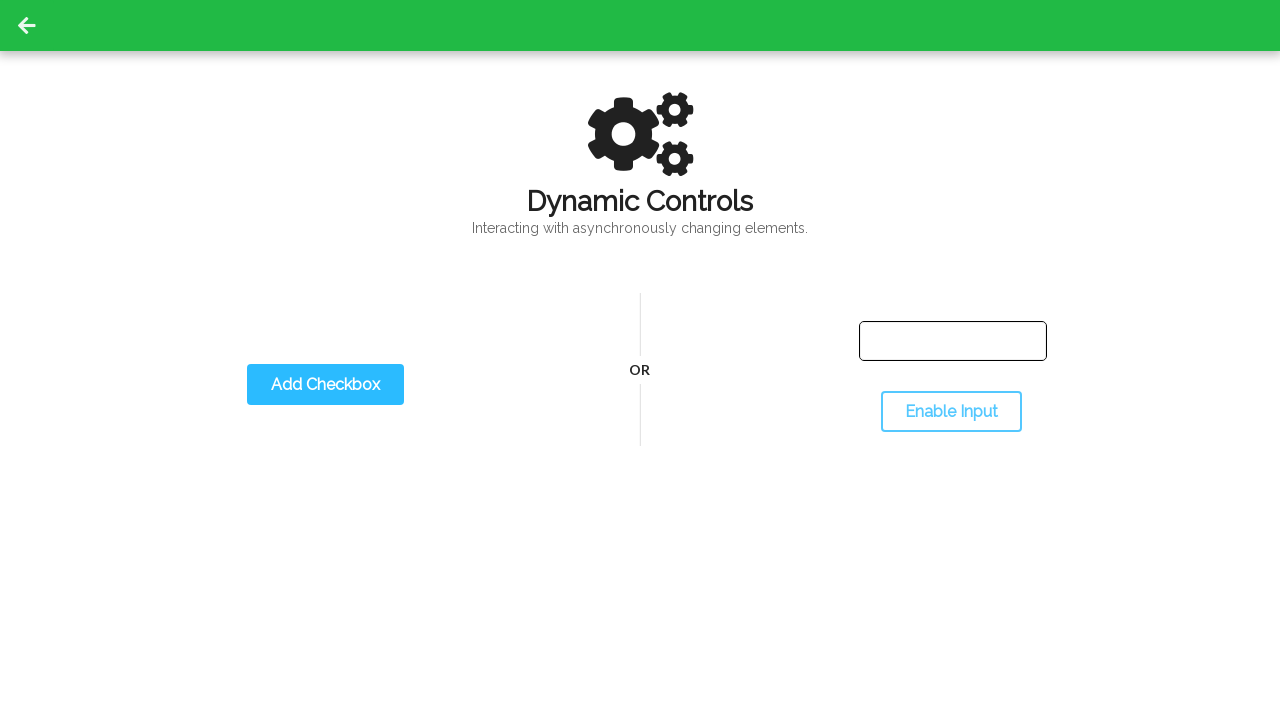